Tests keyboard actions by entering text in a textarea, selecting all with Ctrl+A, copying with Ctrl+C, tabbing to the next field, and pasting with Ctrl+V

Starting URL: https://text-compare.com/

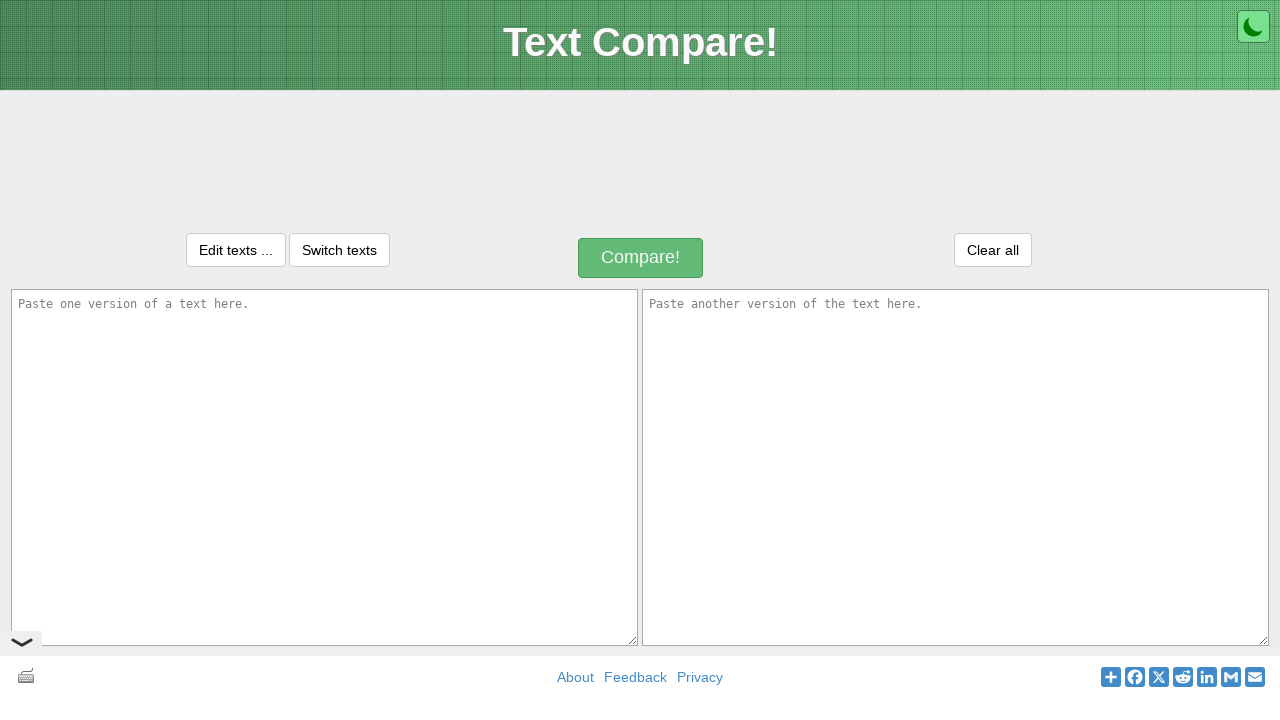

Filled first textarea with 'I am skilled Automation Engineer' on textarea[name='text1']
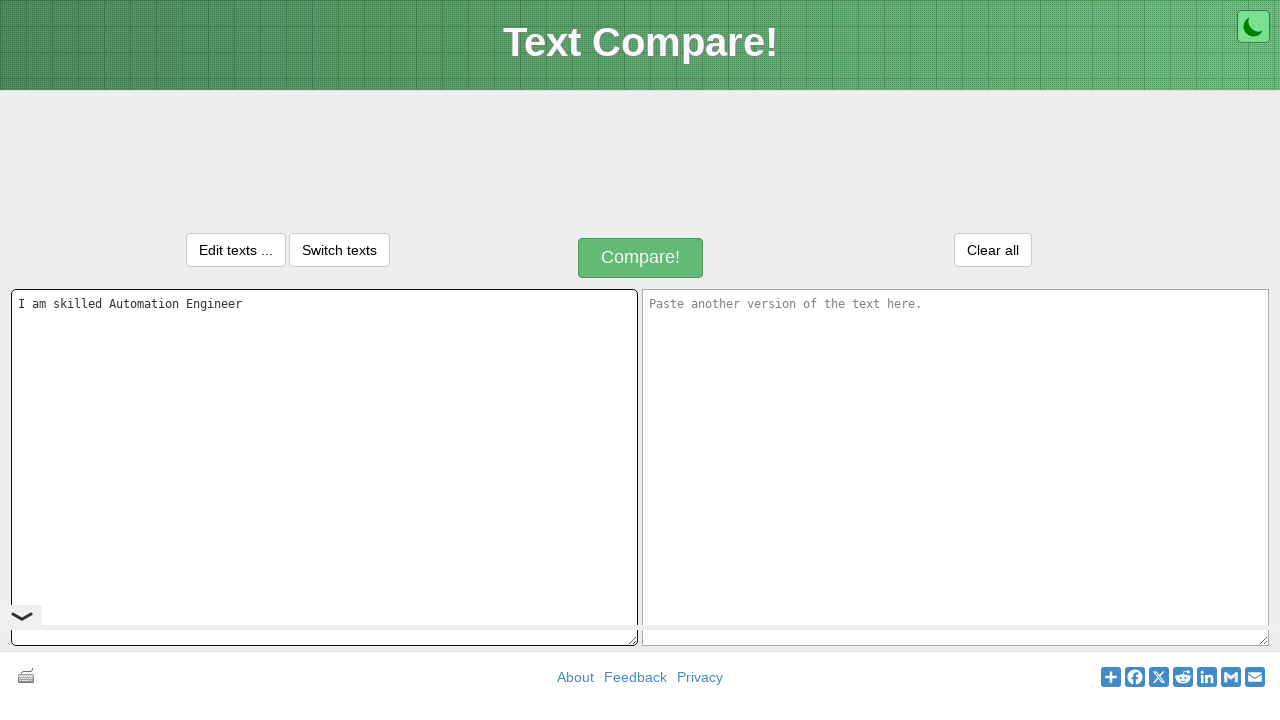

Selected all text in textarea using Ctrl+A
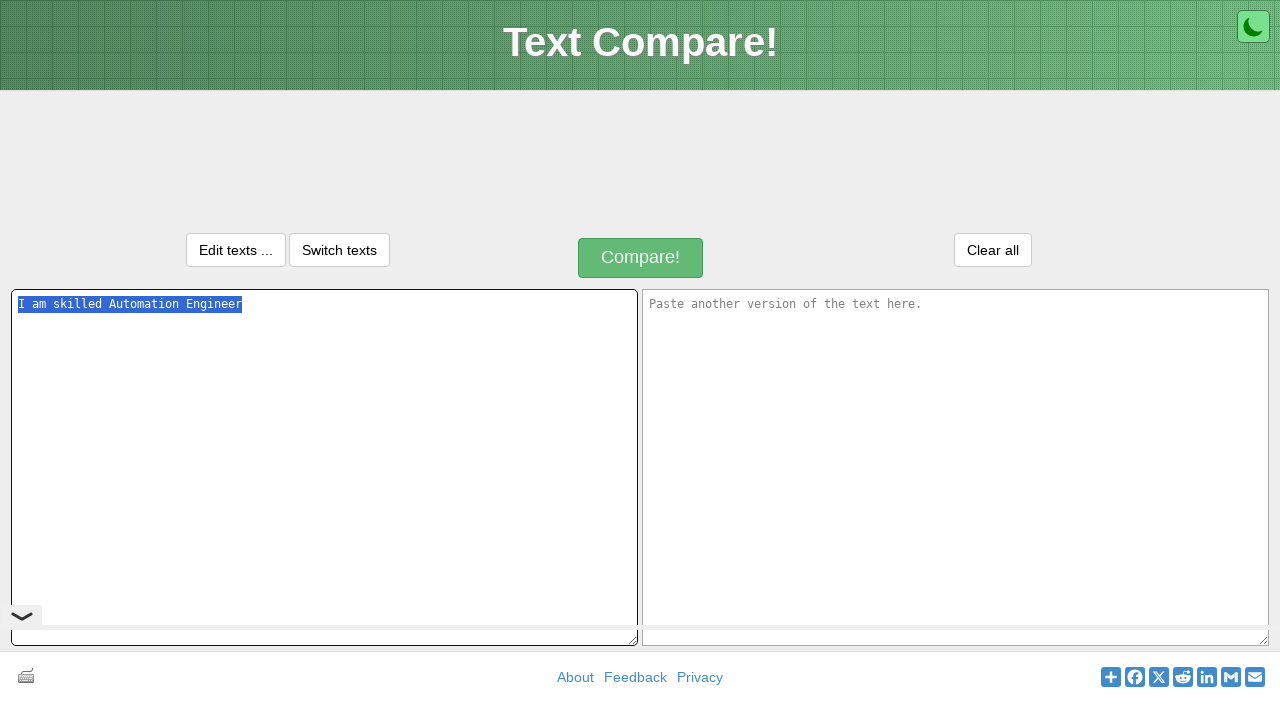

Copied selected text using Ctrl+C
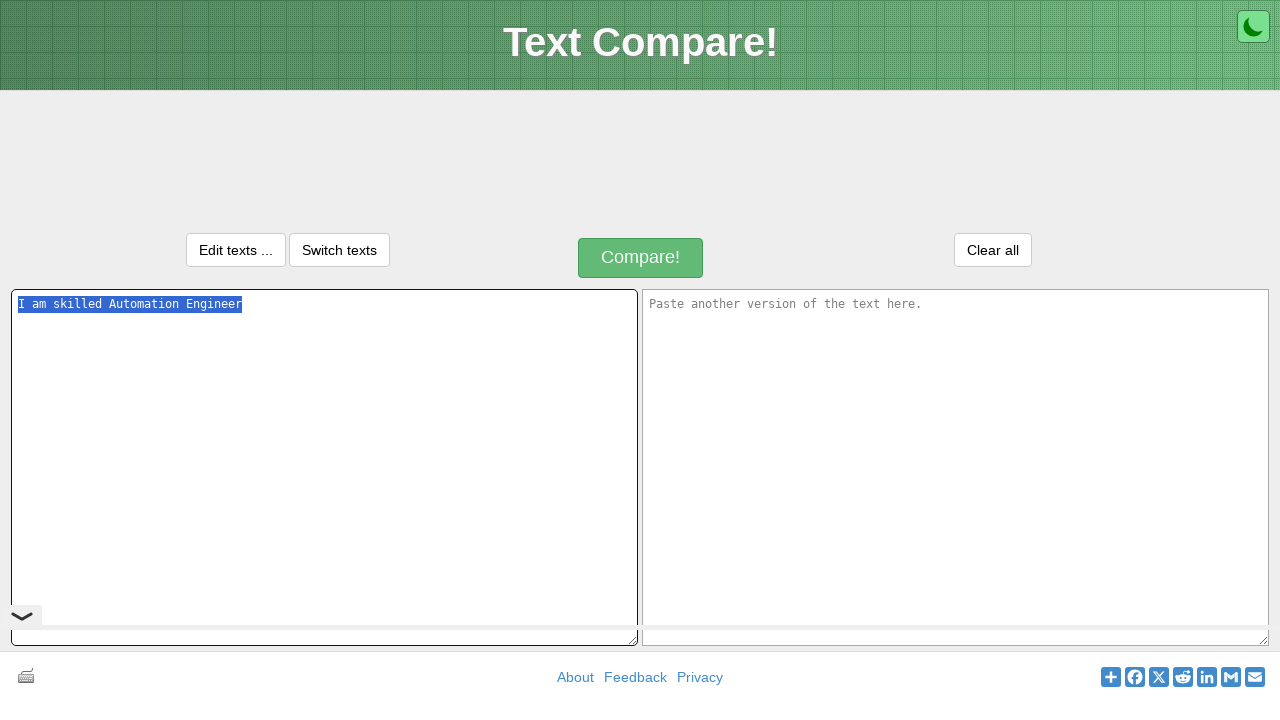

Tabbed to next field
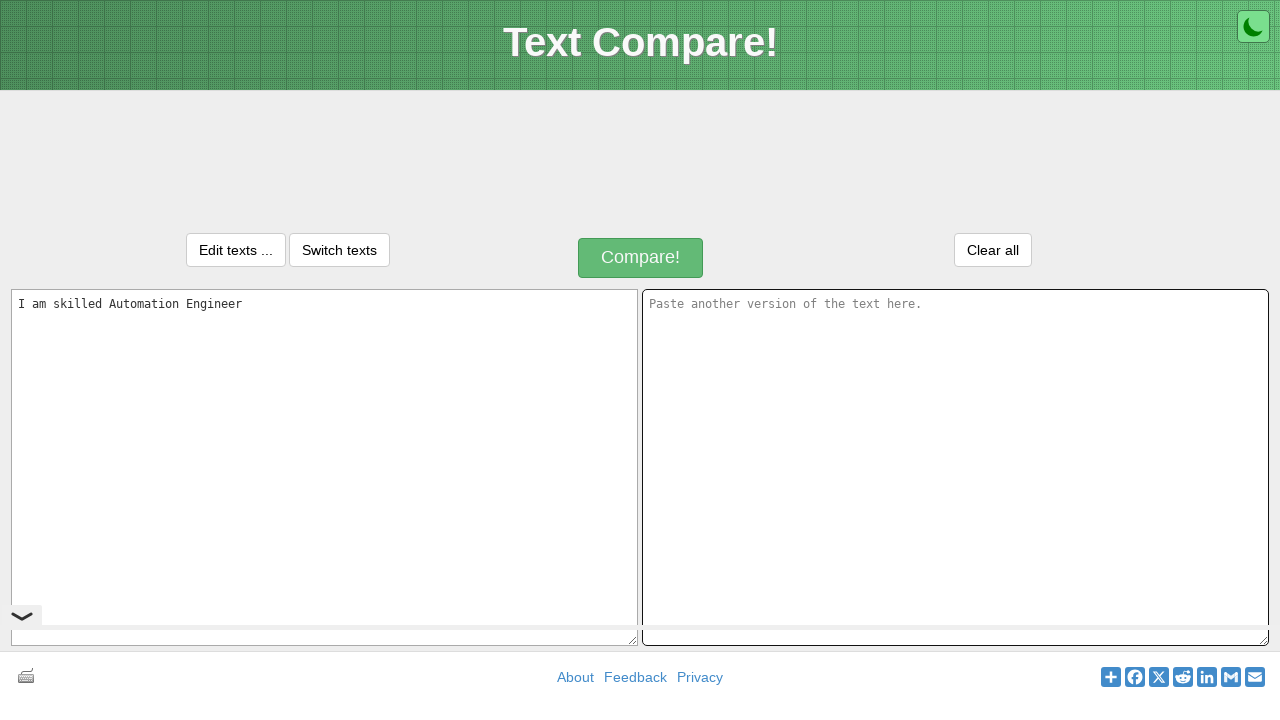

Pasted copied text using Ctrl+V into second textarea
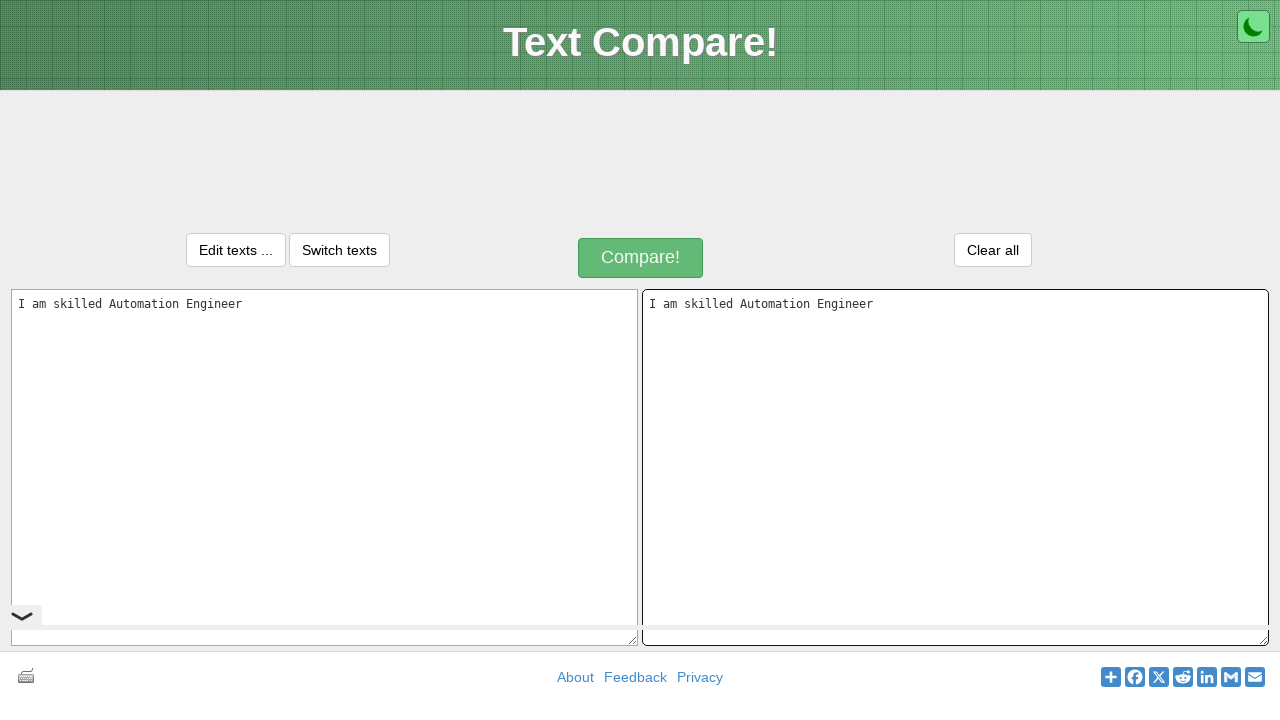

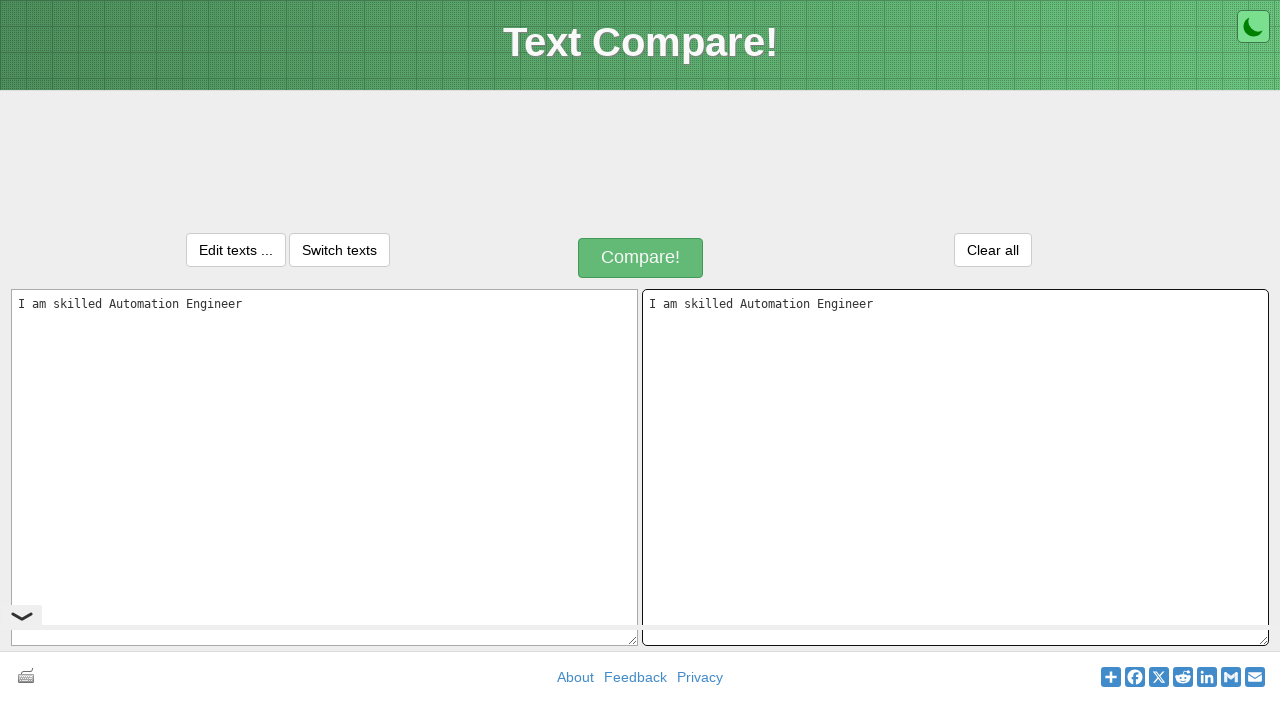